Tests that clicking the Due column header twice sorts the numeric values in descending order.

Starting URL: http://the-internet.herokuapp.com/tables

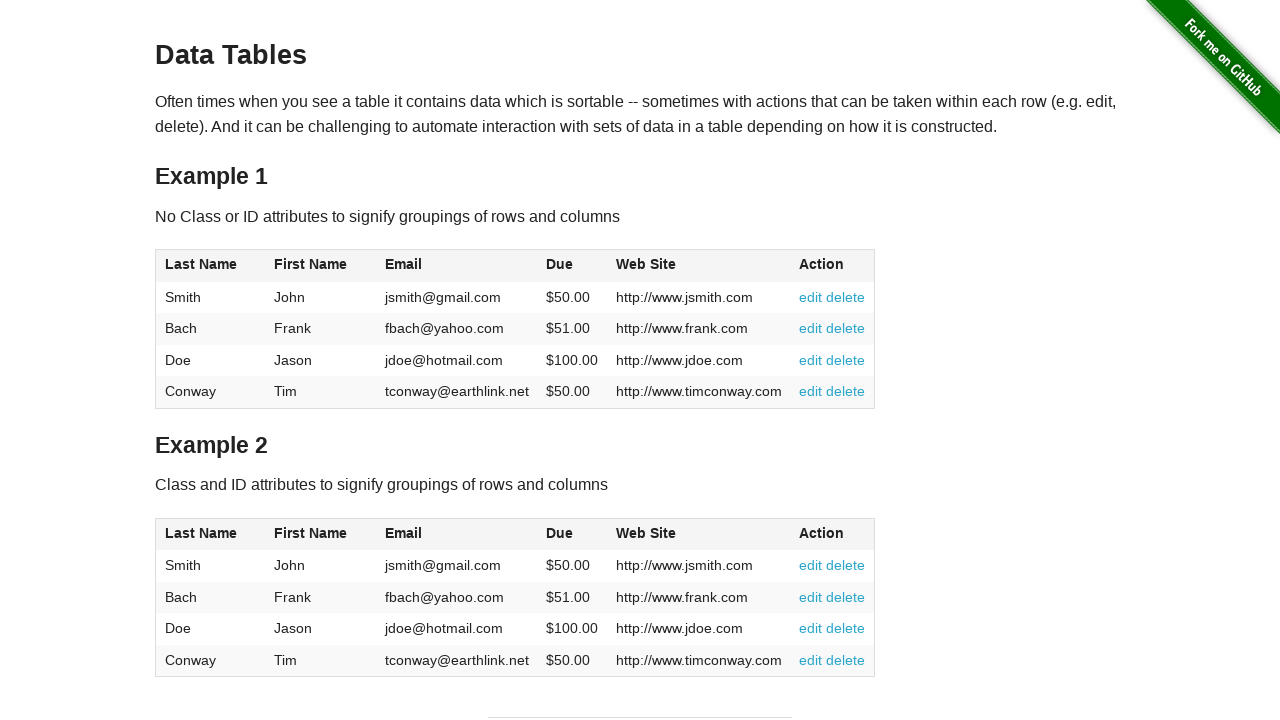

Clicked Due column header first time to sort ascending at (572, 266) on #table1 thead tr th:nth-of-type(4)
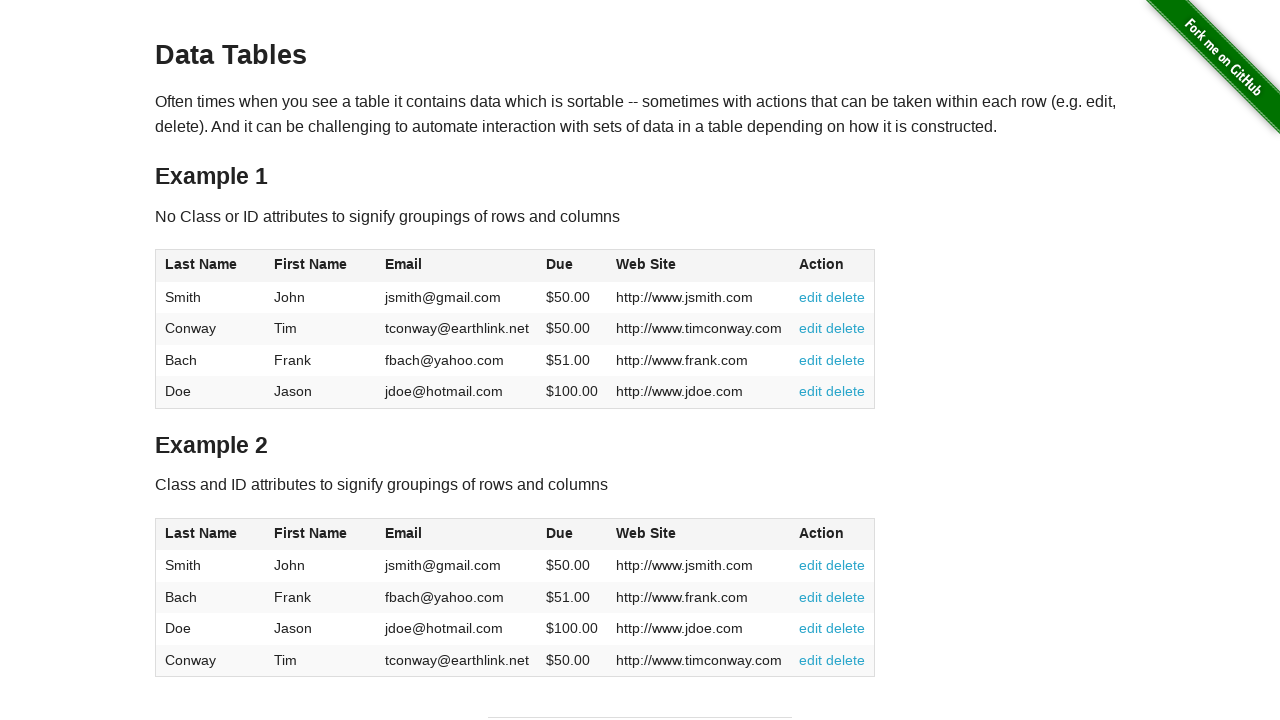

Clicked Due column header second time to sort descending at (572, 266) on #table1 thead tr th:nth-of-type(4)
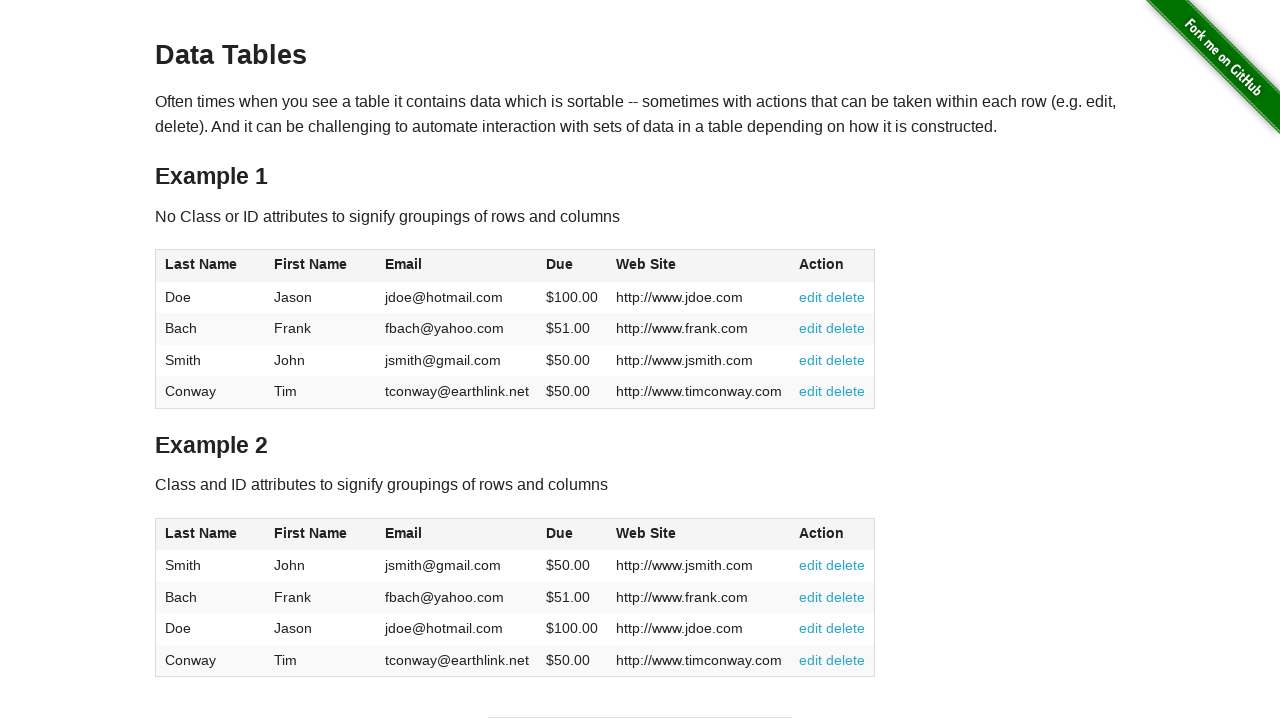

Verified that table is sorted with Due column data present
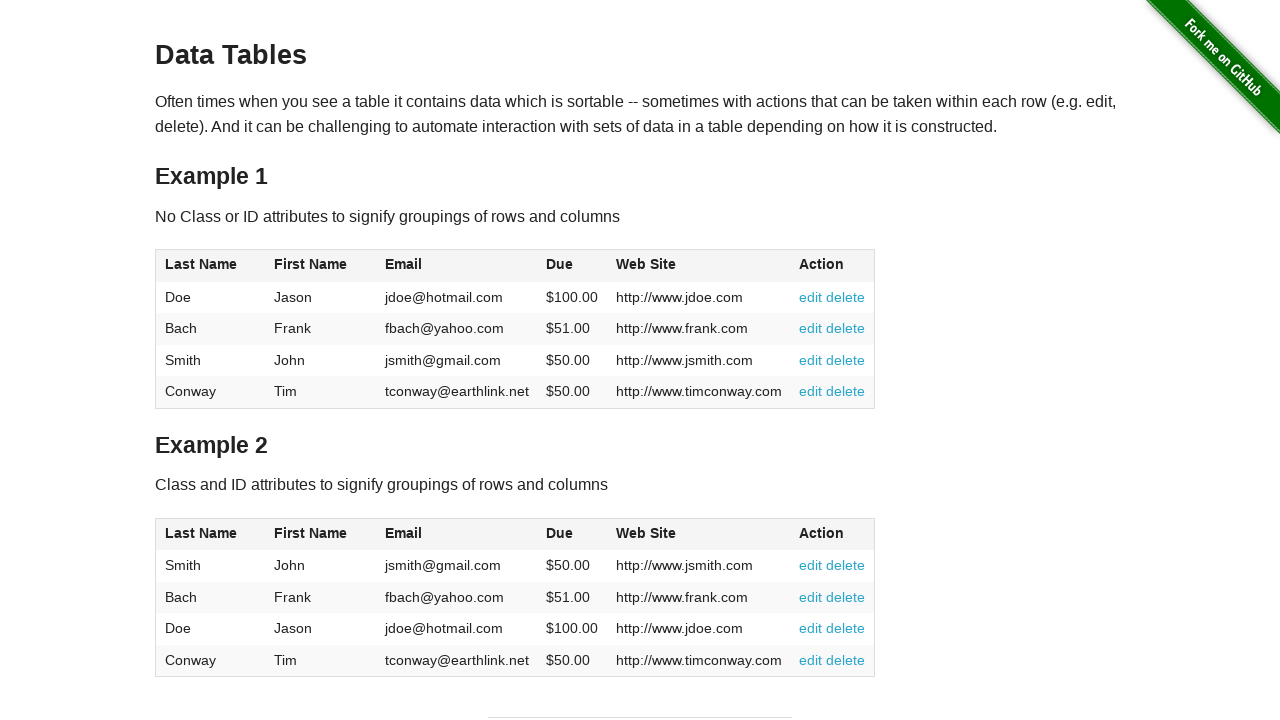

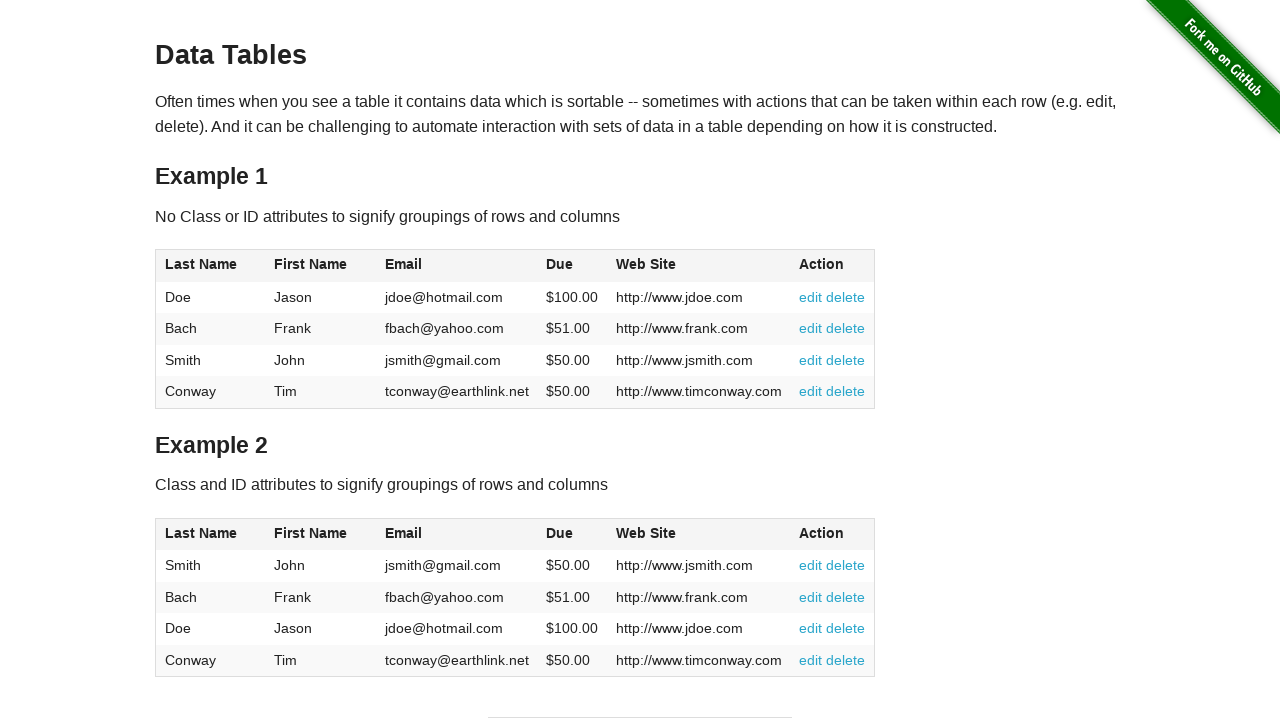